Tests filling a JavaScript prompt popup by entering text and accepting the dialog

Starting URL: https://the-internet.herokuapp.com/javascript_alerts

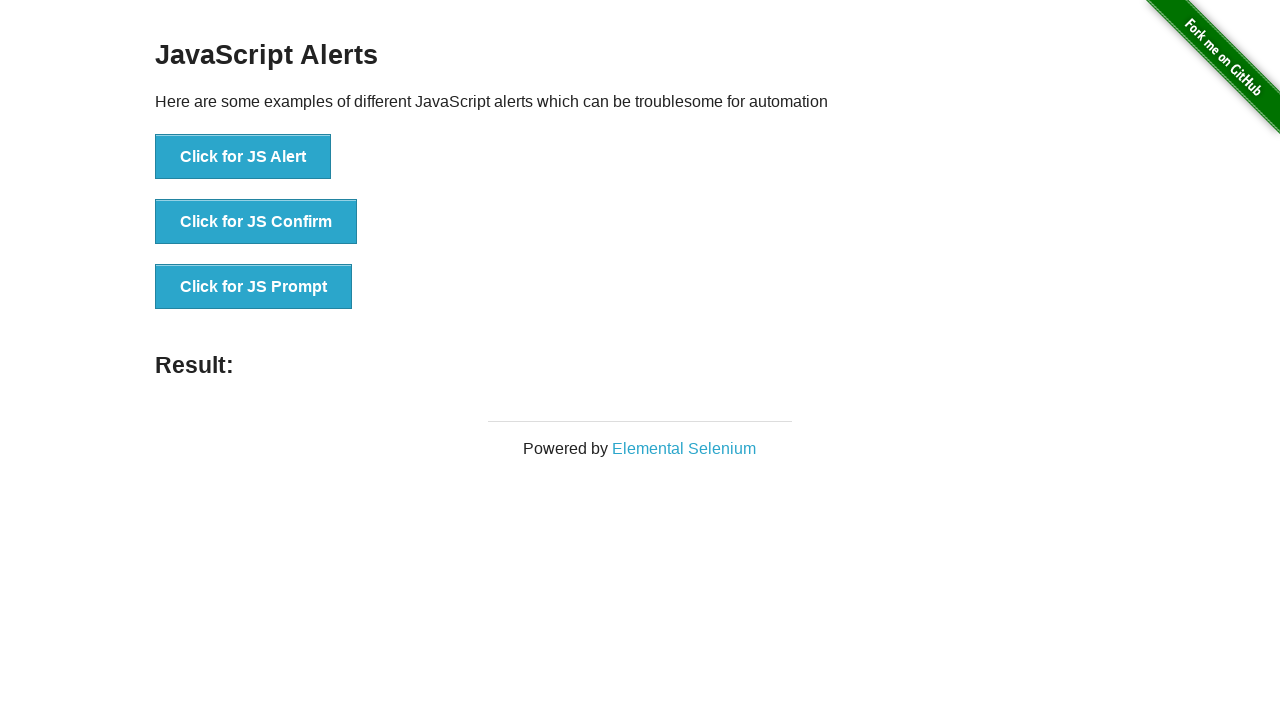

Set up dialog handler to accept prompts with text 'hello'
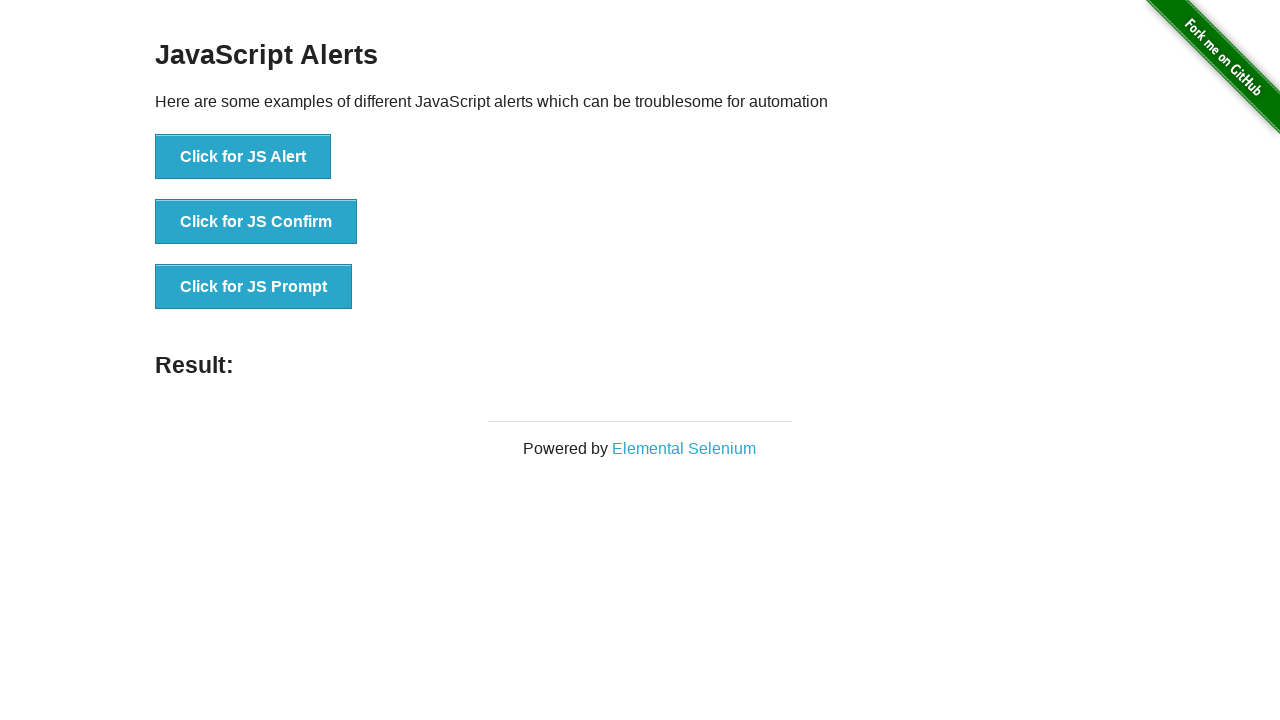

Clicked the JS Prompt button at (254, 287) on xpath=//button[.='Click for JS Prompt']
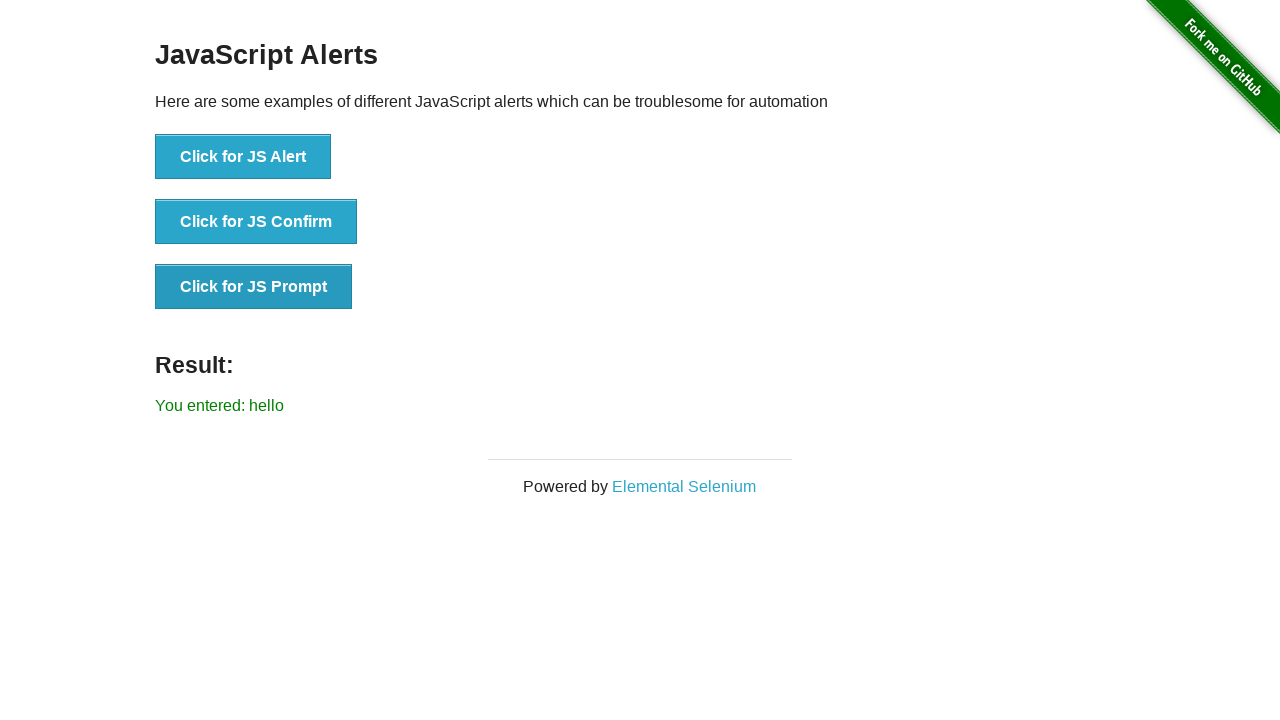

Result message element loaded
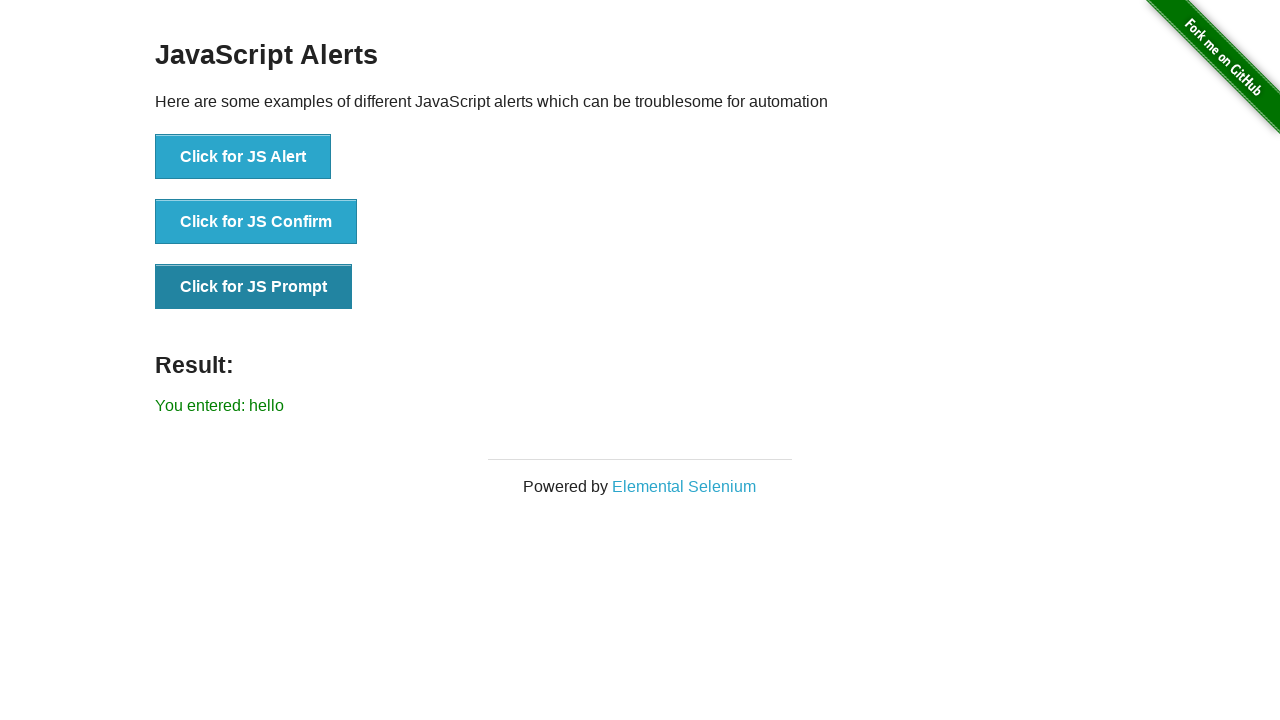

Verified that result message contains 'You entered: hello'
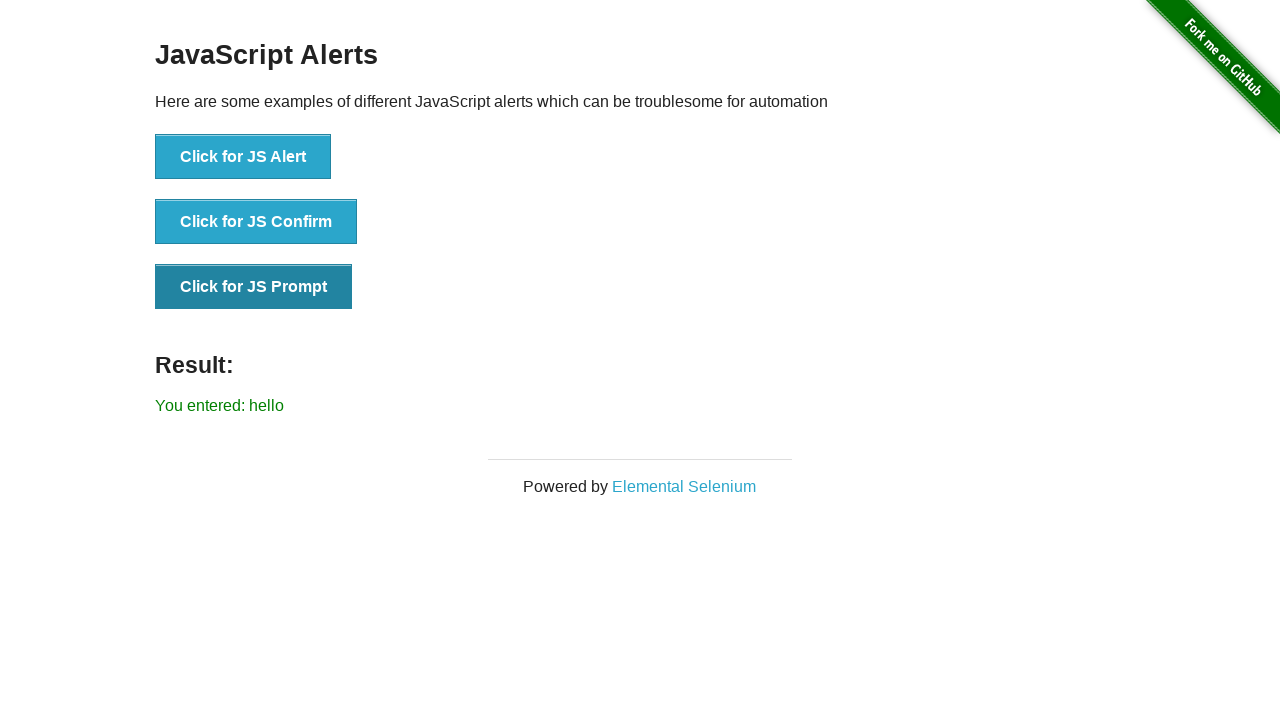

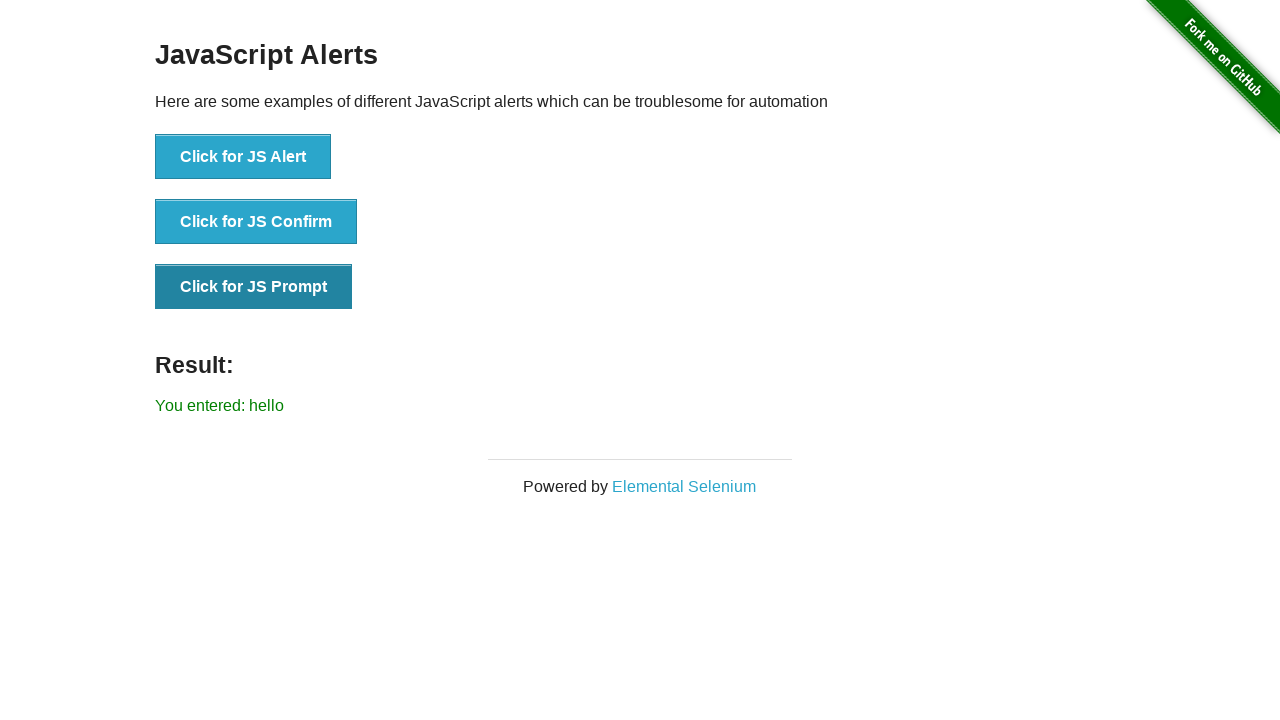